Tests navigating to a GitHub Pages site and verifying that an element with class 'silly' is present and contains text.

Starting URL: https://esickert.github.io

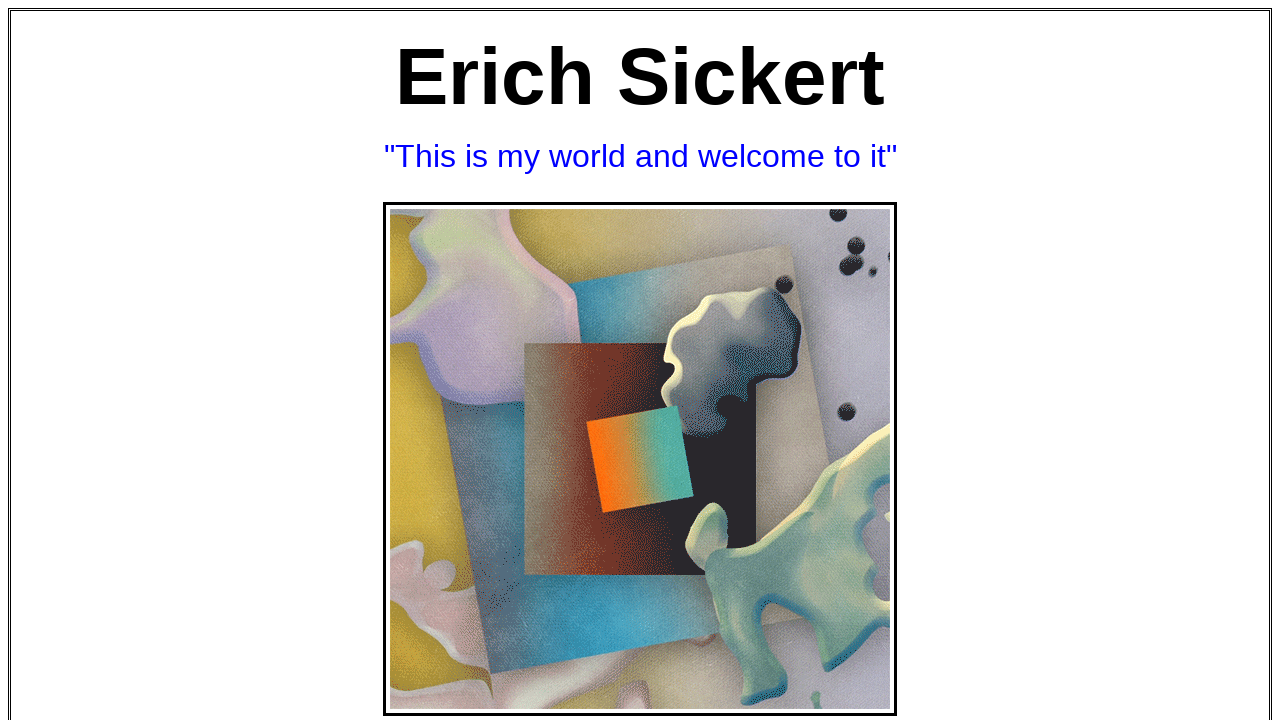

Set viewport size to 1920x1080
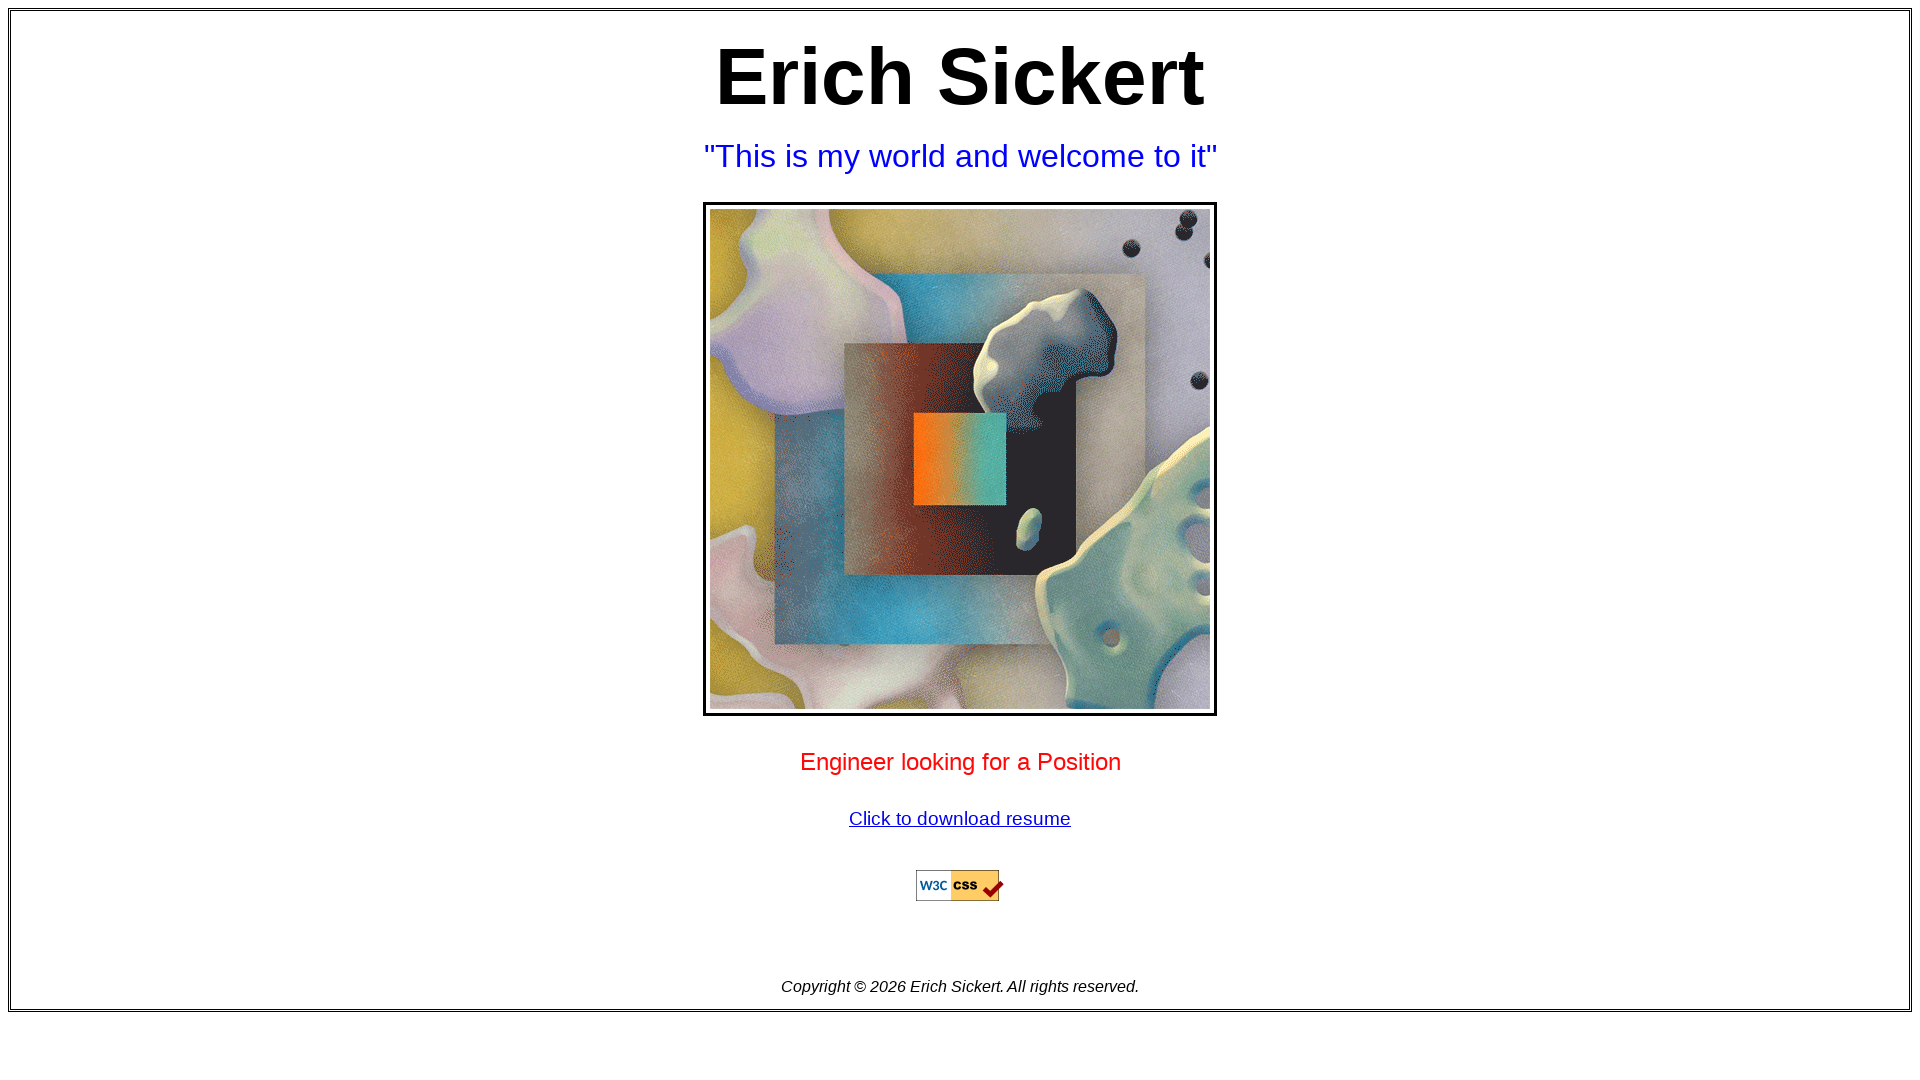

Located element with class 'silly'
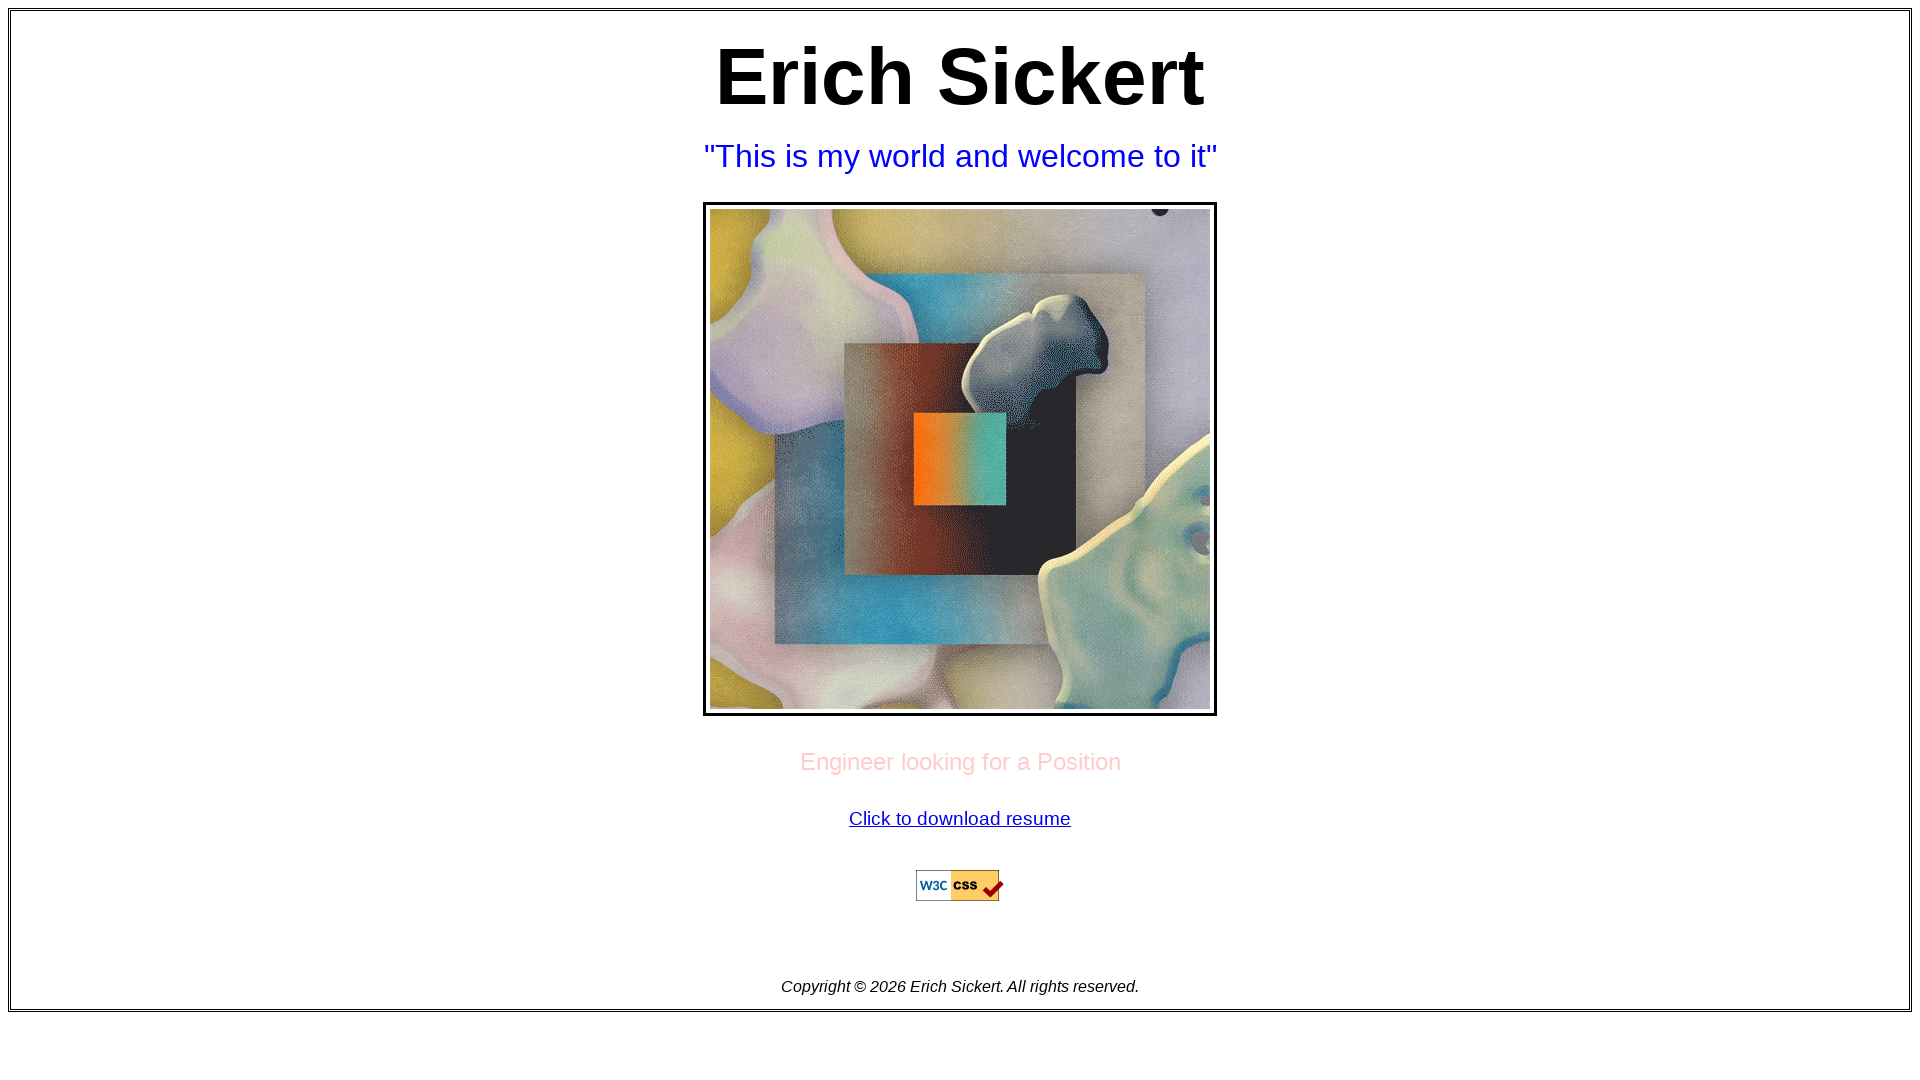

Element with class 'silly' appeared on the page
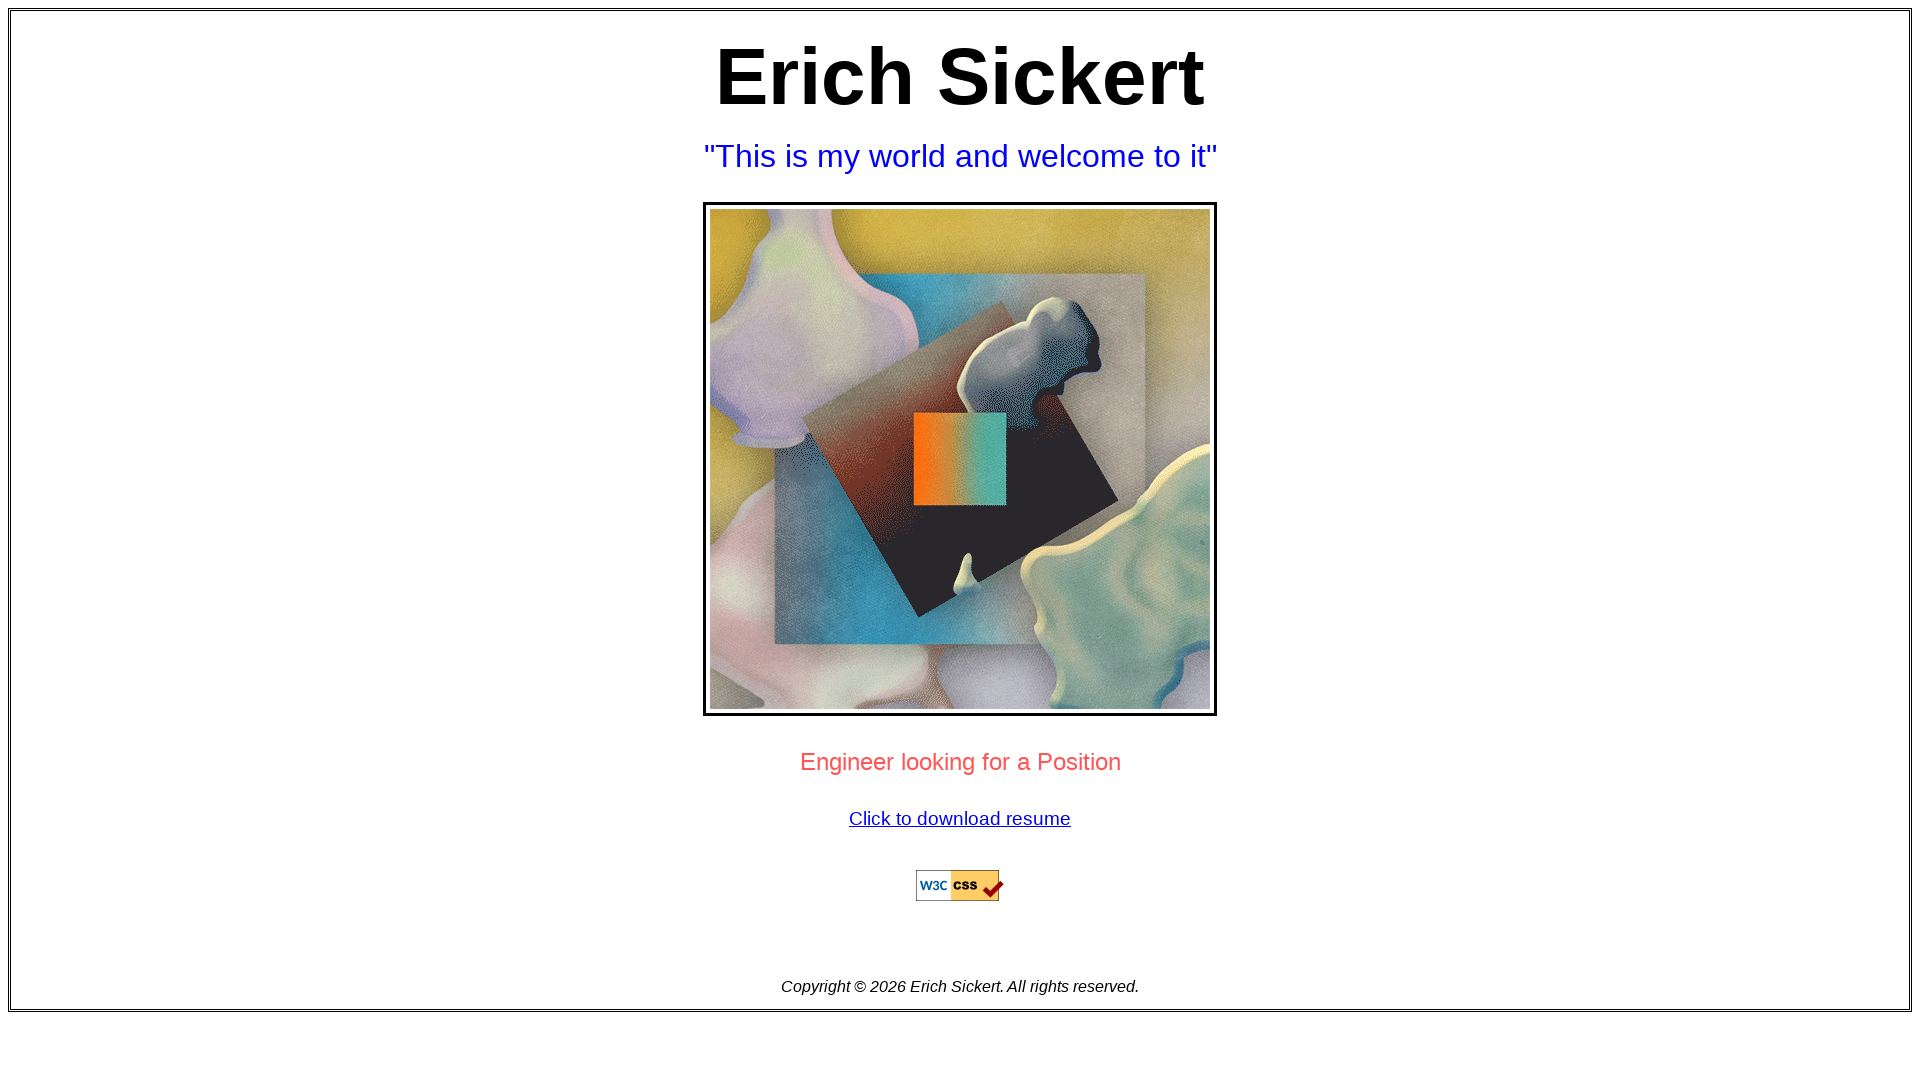

Retrieved text content from 'silly' element: 'Erich Sickert'
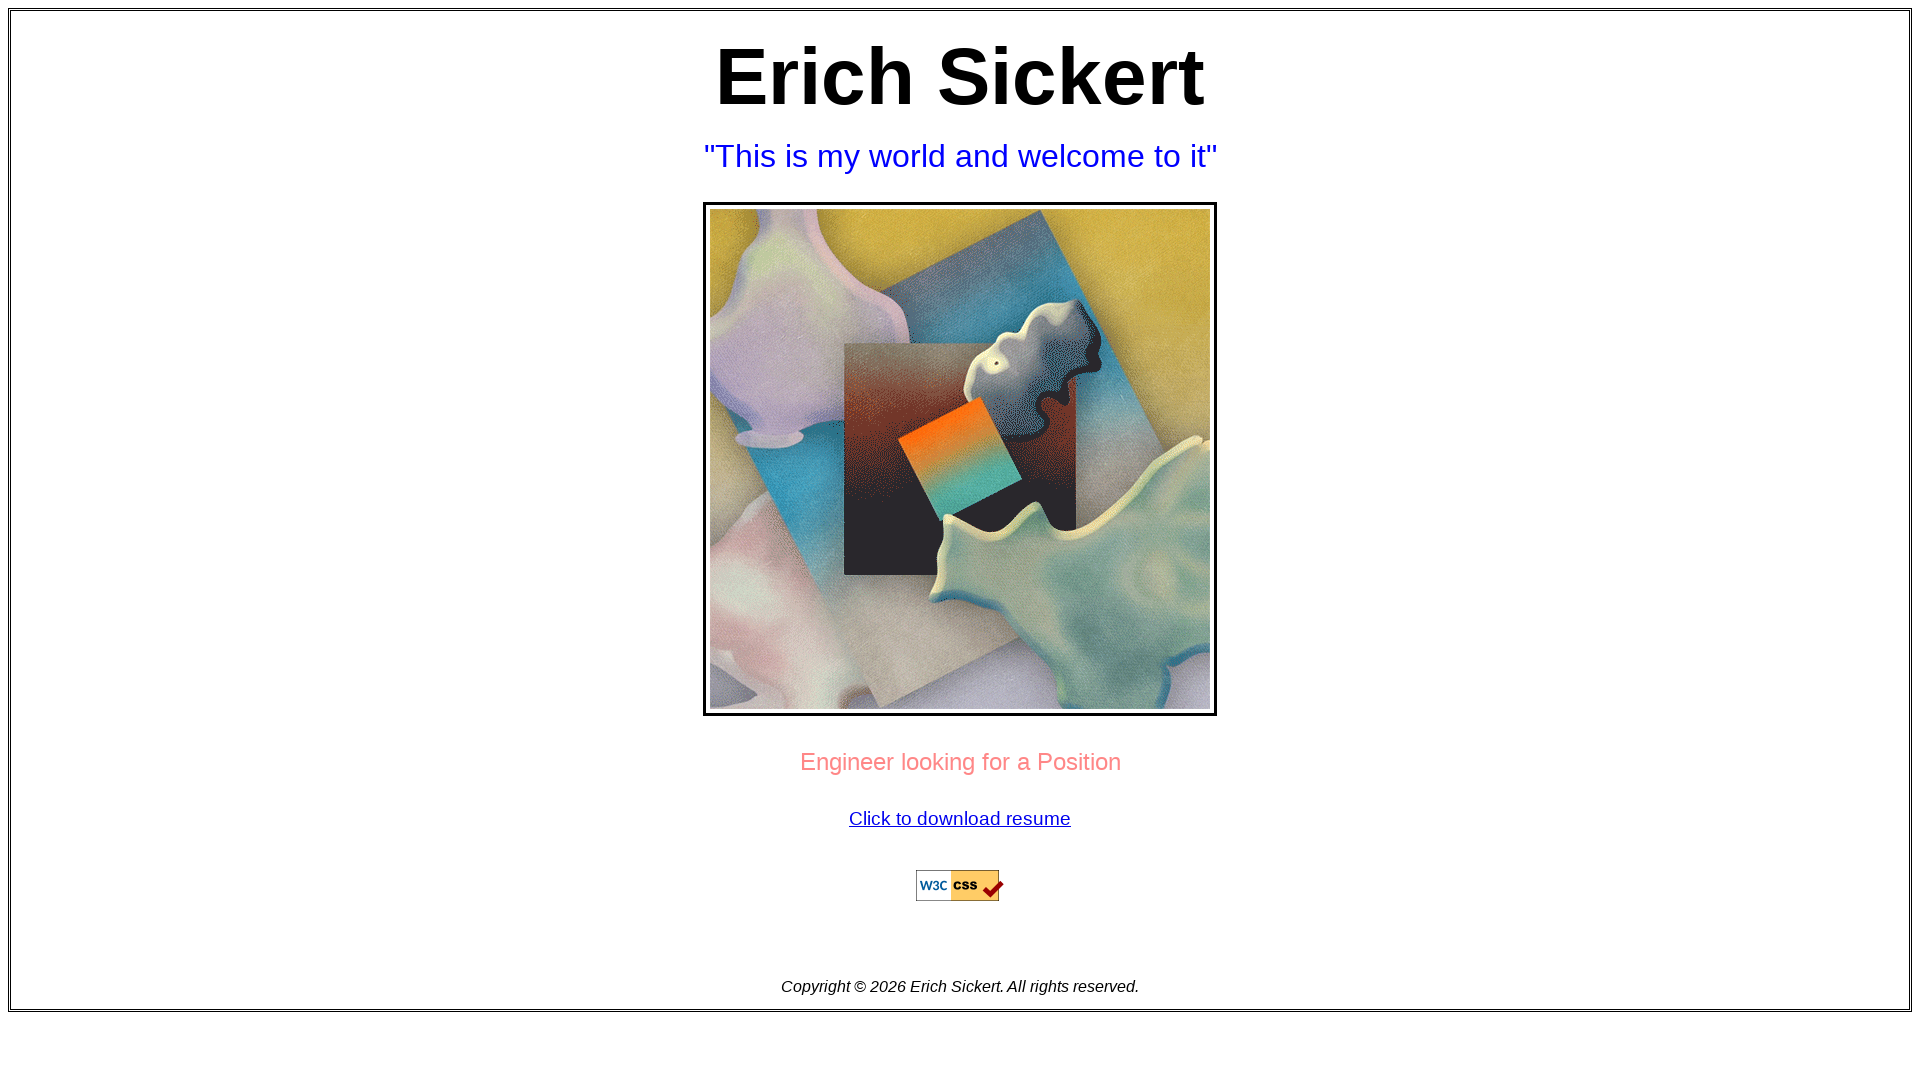

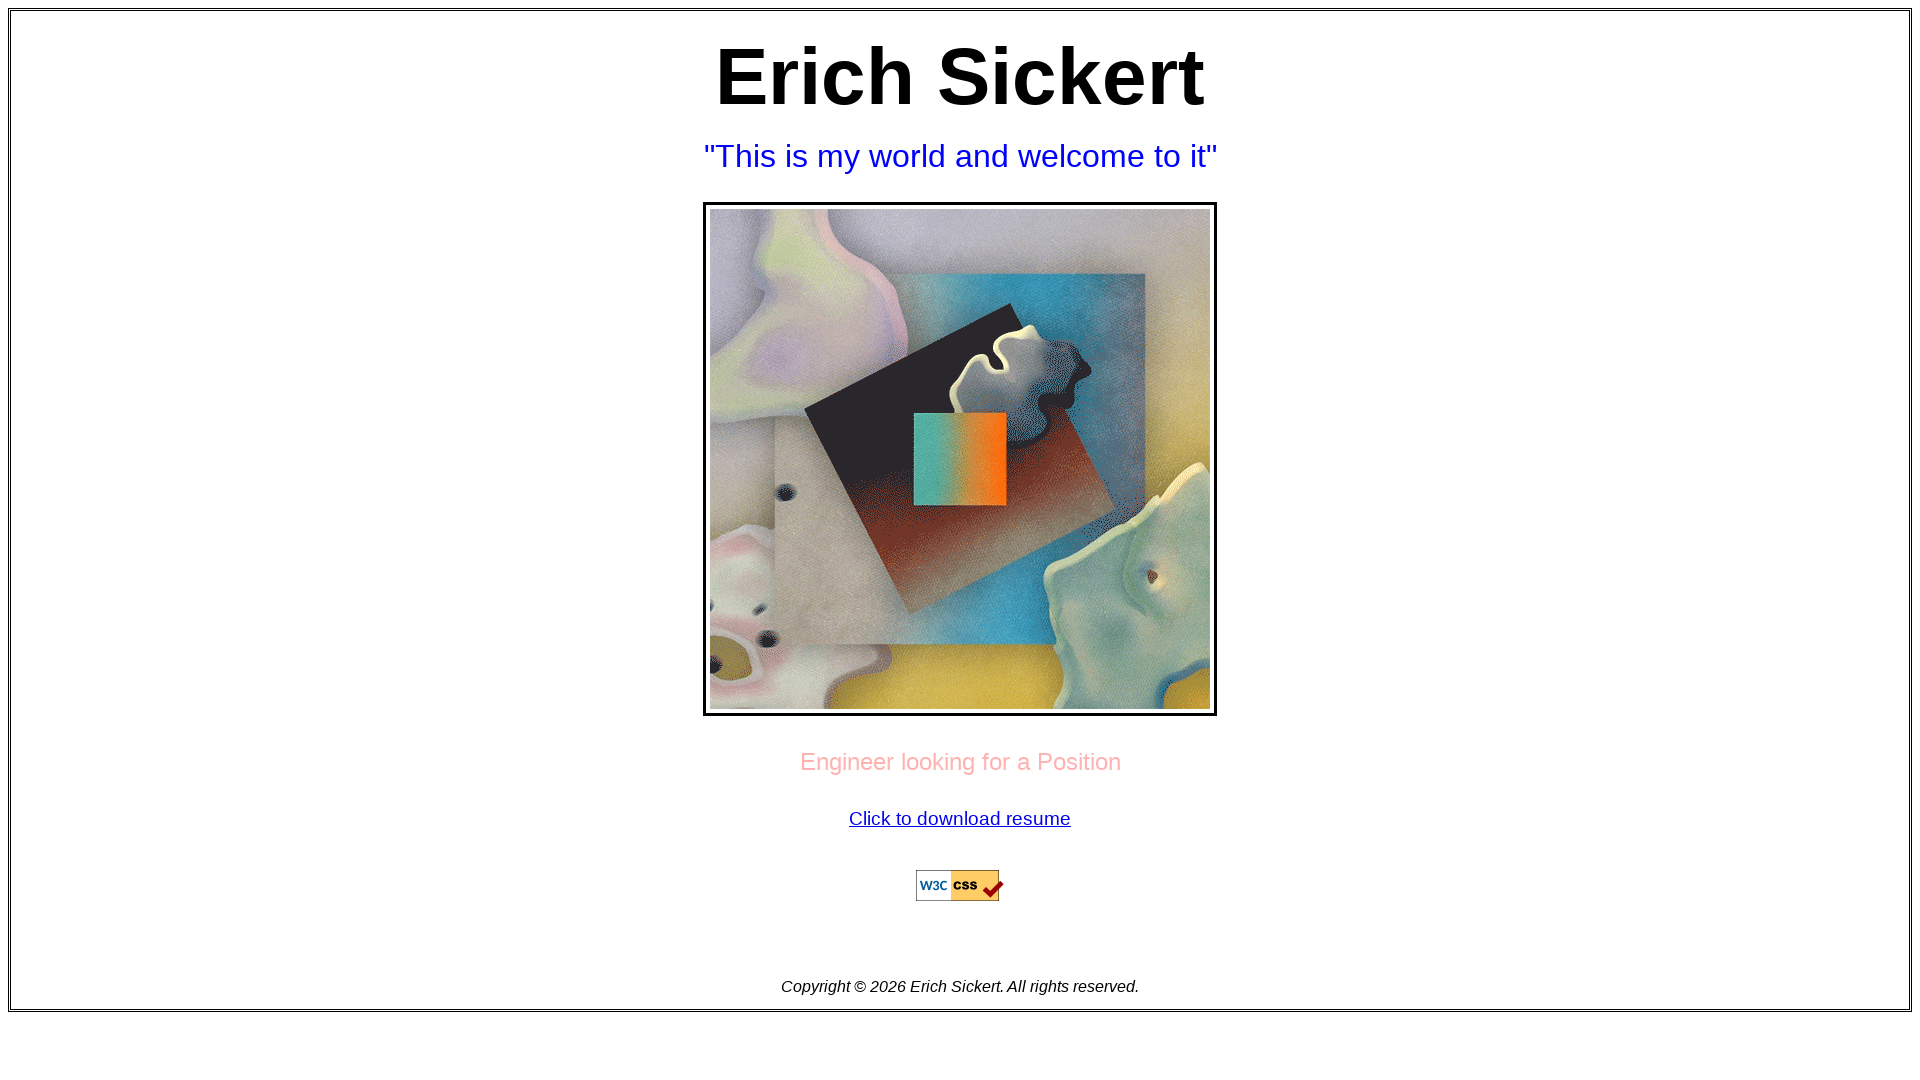